Navigates to OddsChecker football page and waits for the page to fully load after any Cloudflare challenges

Starting URL: https://www.oddschecker.com/football

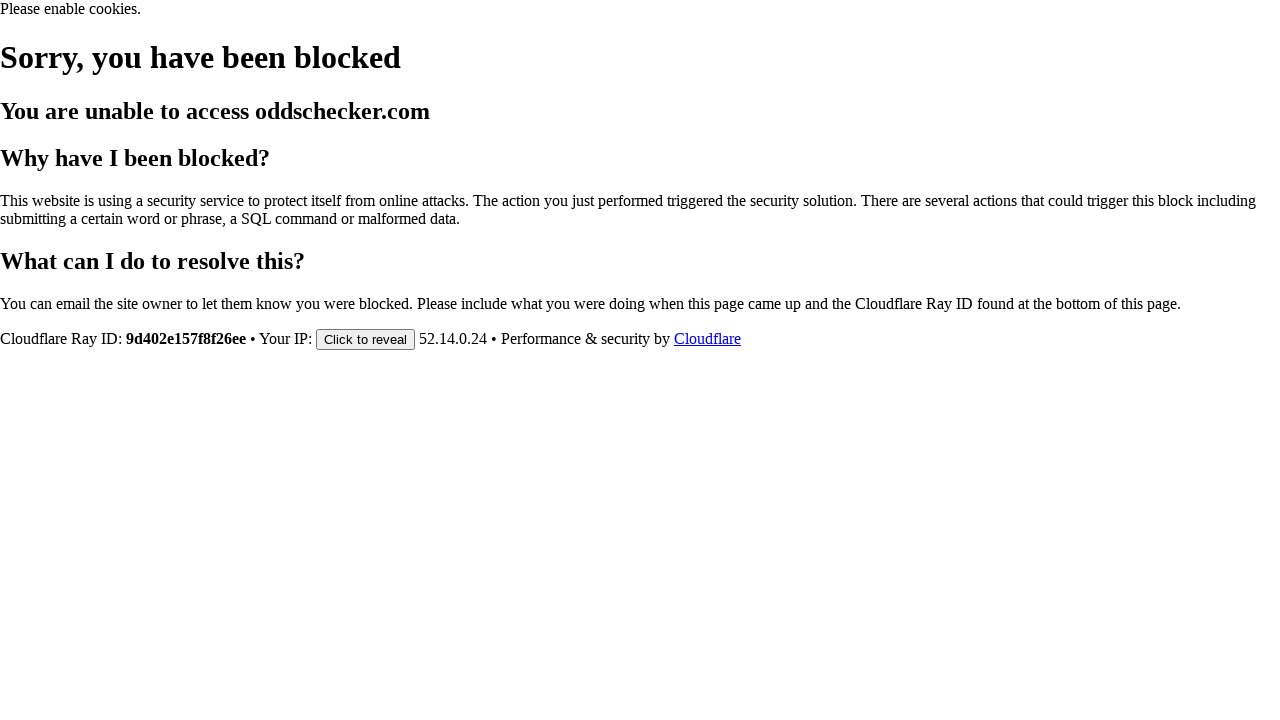

Navigated to OddsChecker football page
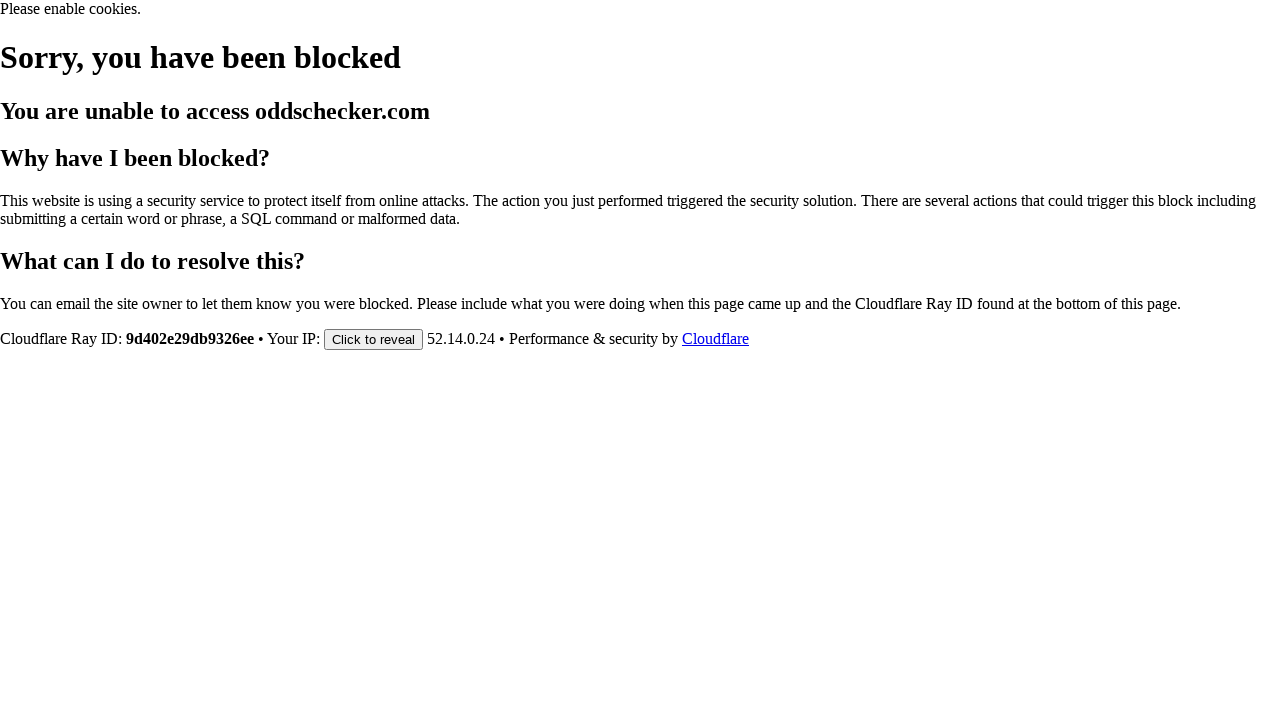

Page reached networkidle state after Cloudflare challenges
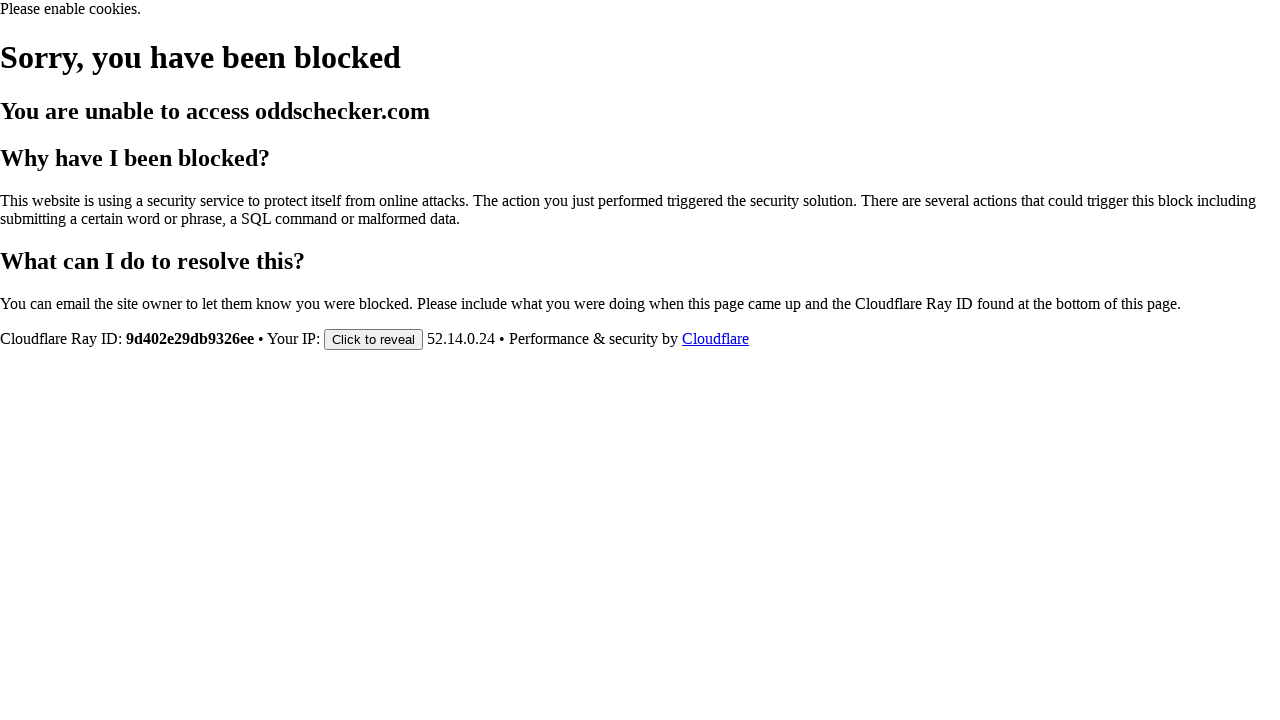

Page body element is present
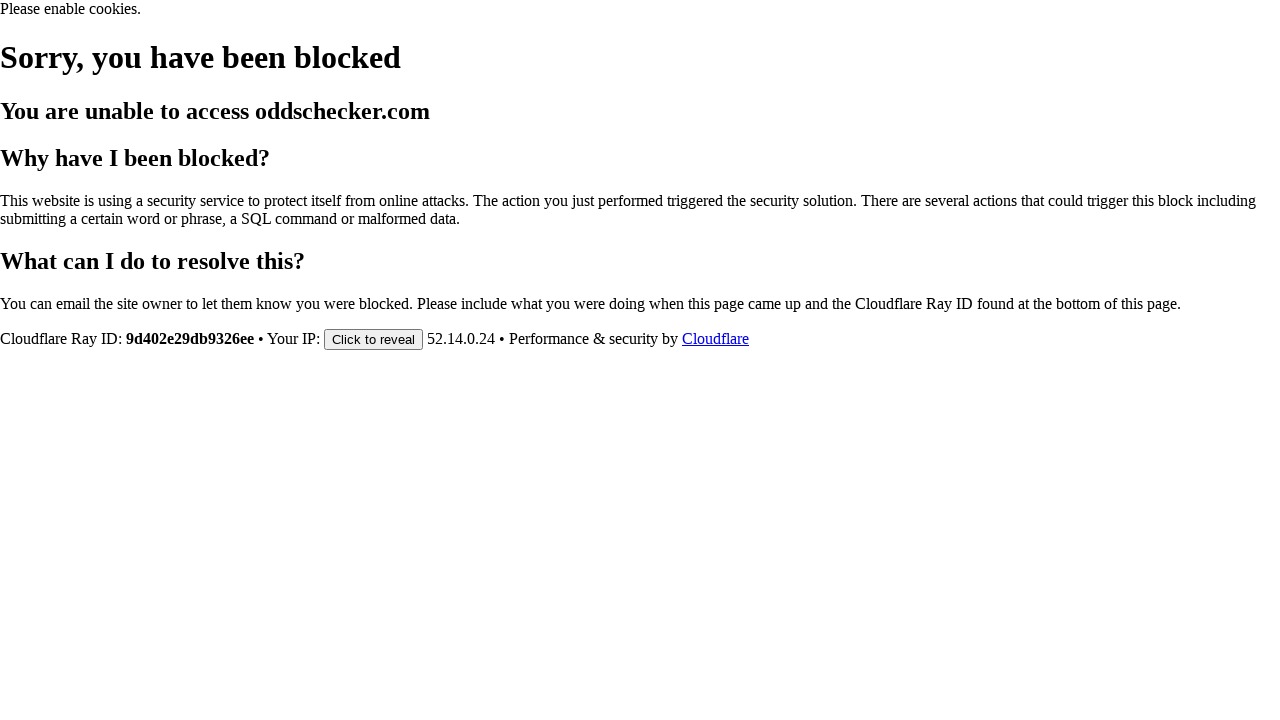

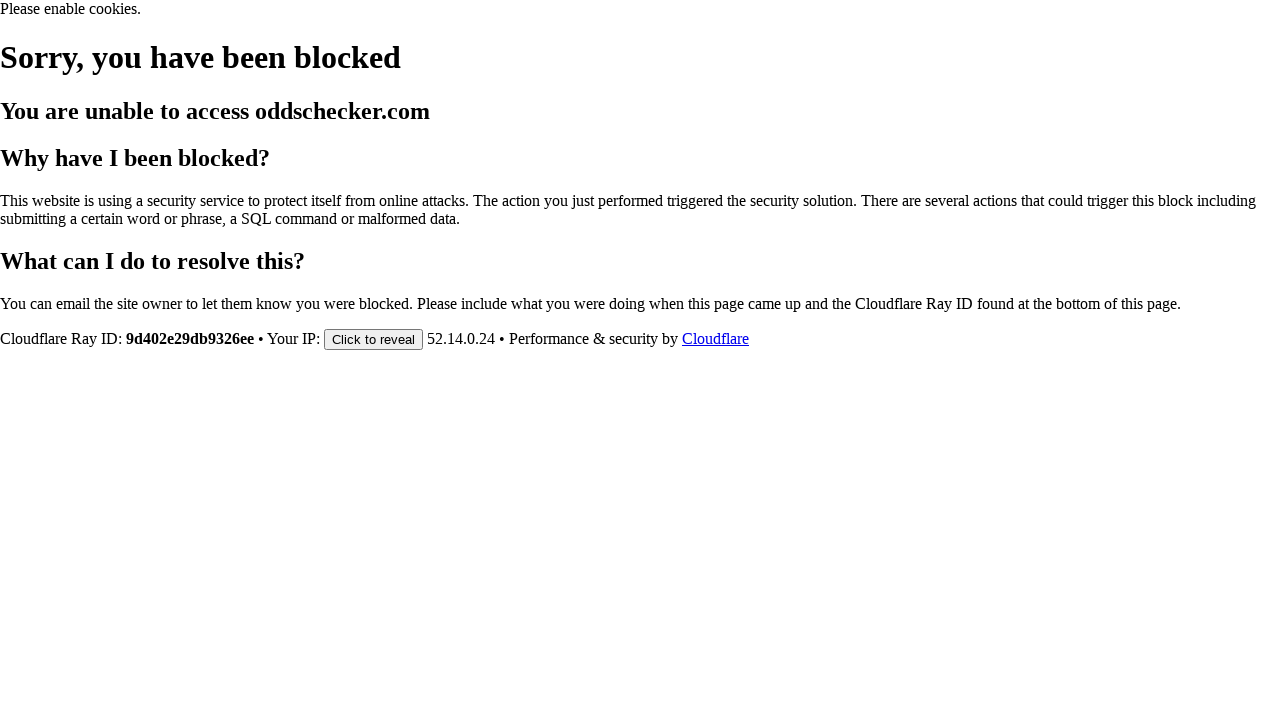